Tests JavaScript confirmation alert handling by clicking a button to trigger an alert, dismissing the confirmation dialog, and verifying the result message is displayed.

Starting URL: https://training-support.net/webelements/alerts

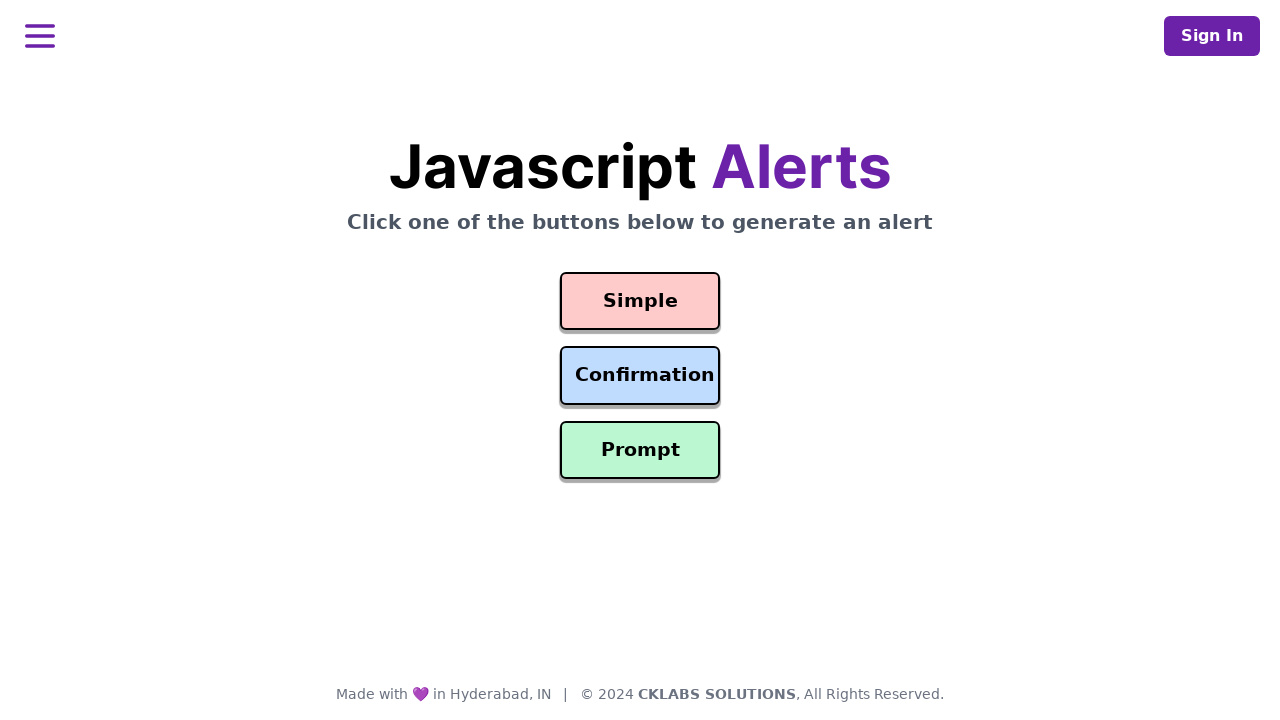

Clicked confirmation button to trigger alert at (640, 376) on #confirmation
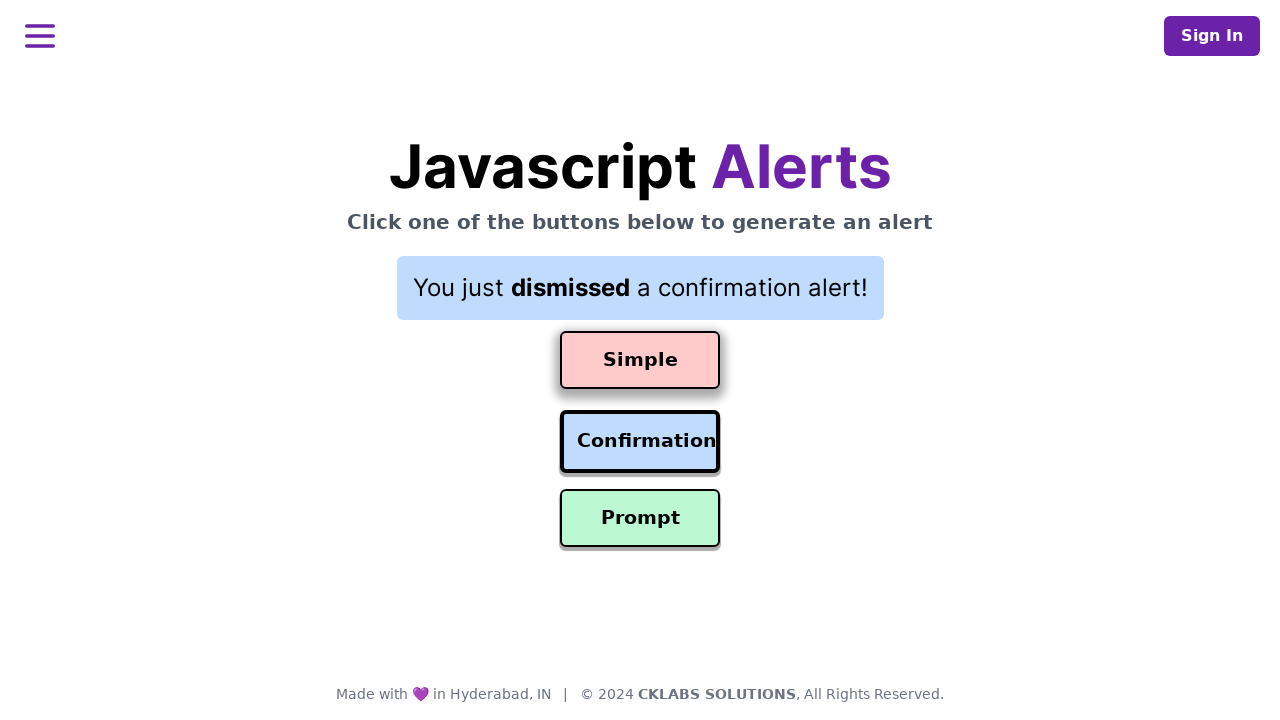

Set up dialog handler to dismiss confirmation alert
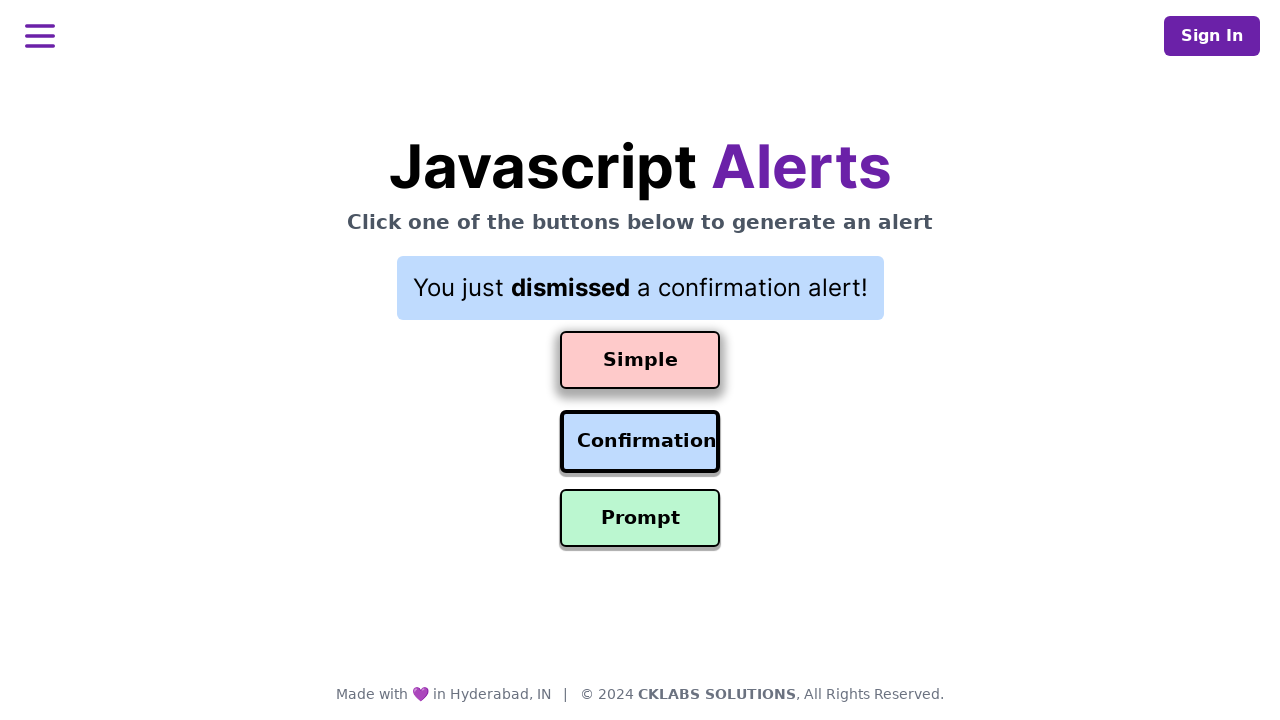

Result message displayed after dismissing confirmation dialog
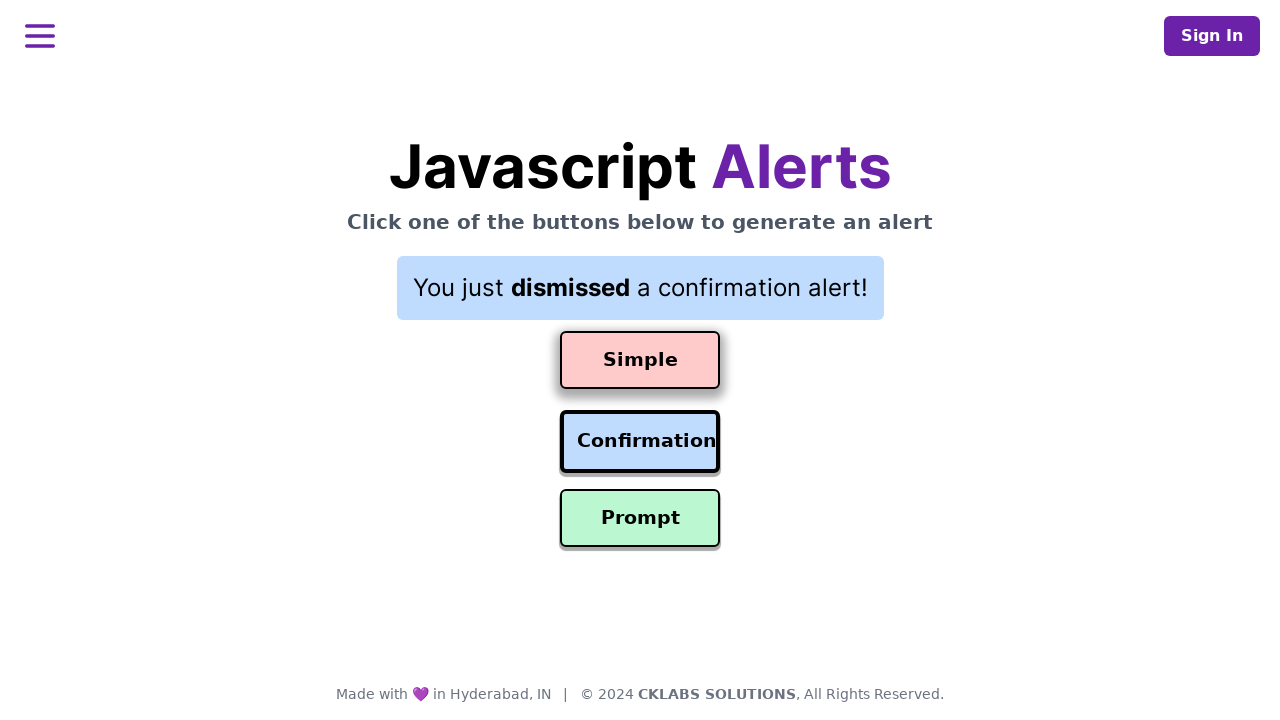

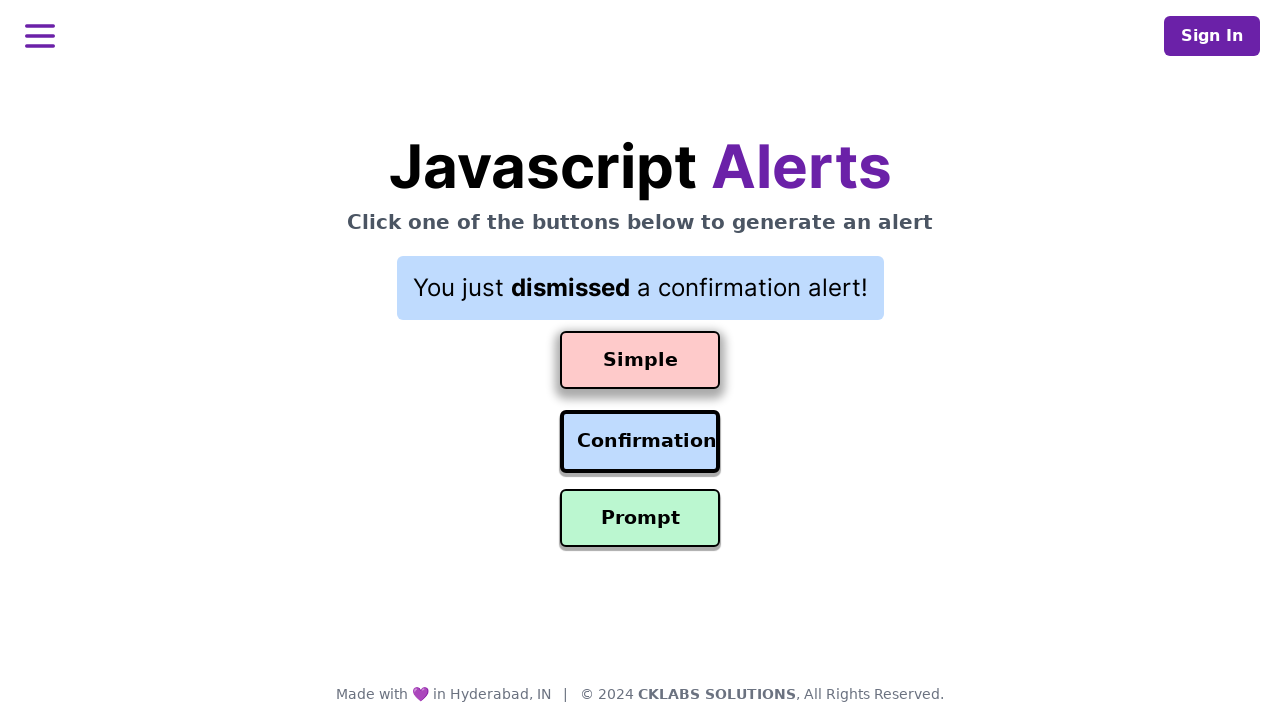